Tests a registration form by filling in first name, last name, and email fields, then submitting and verifying the success message

Starting URL: http://suninjuly.github.io/registration1.html

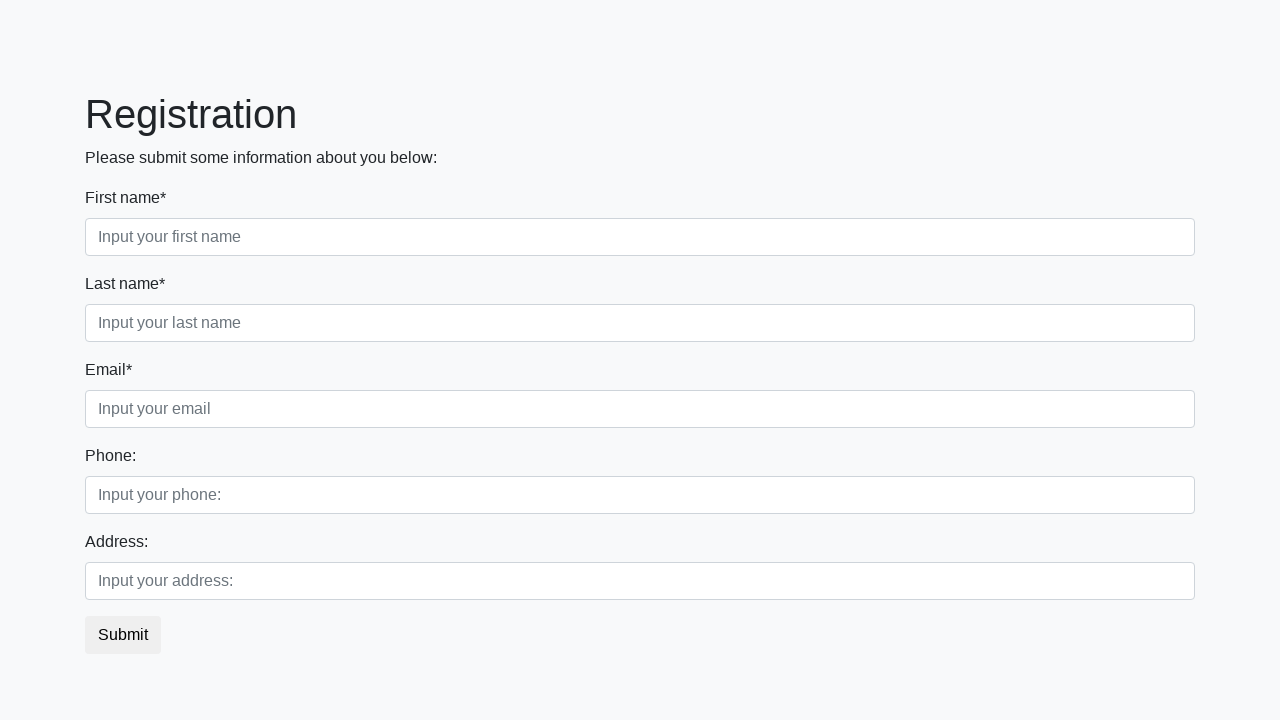

Filled first name field with 'Ivan' on //input[@placeholder="Input your first name"]
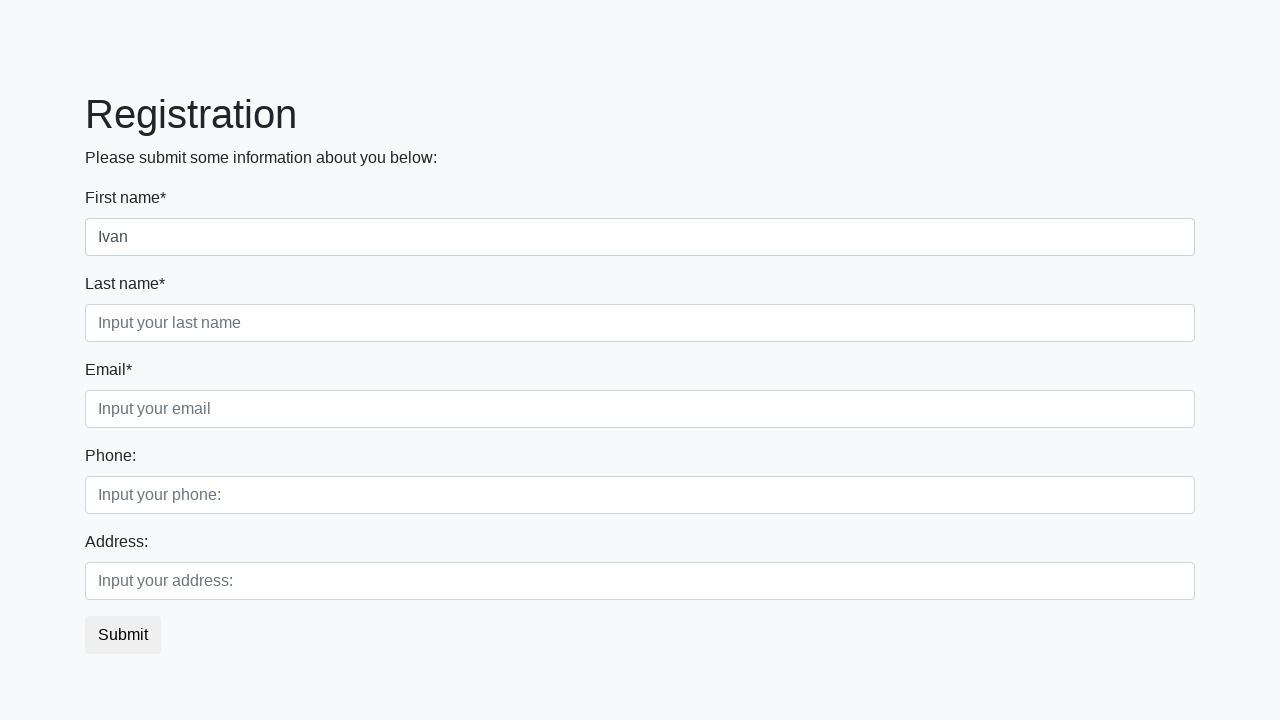

Filled last name field with 'Petrov' on //input[@placeholder="Input your last name"]
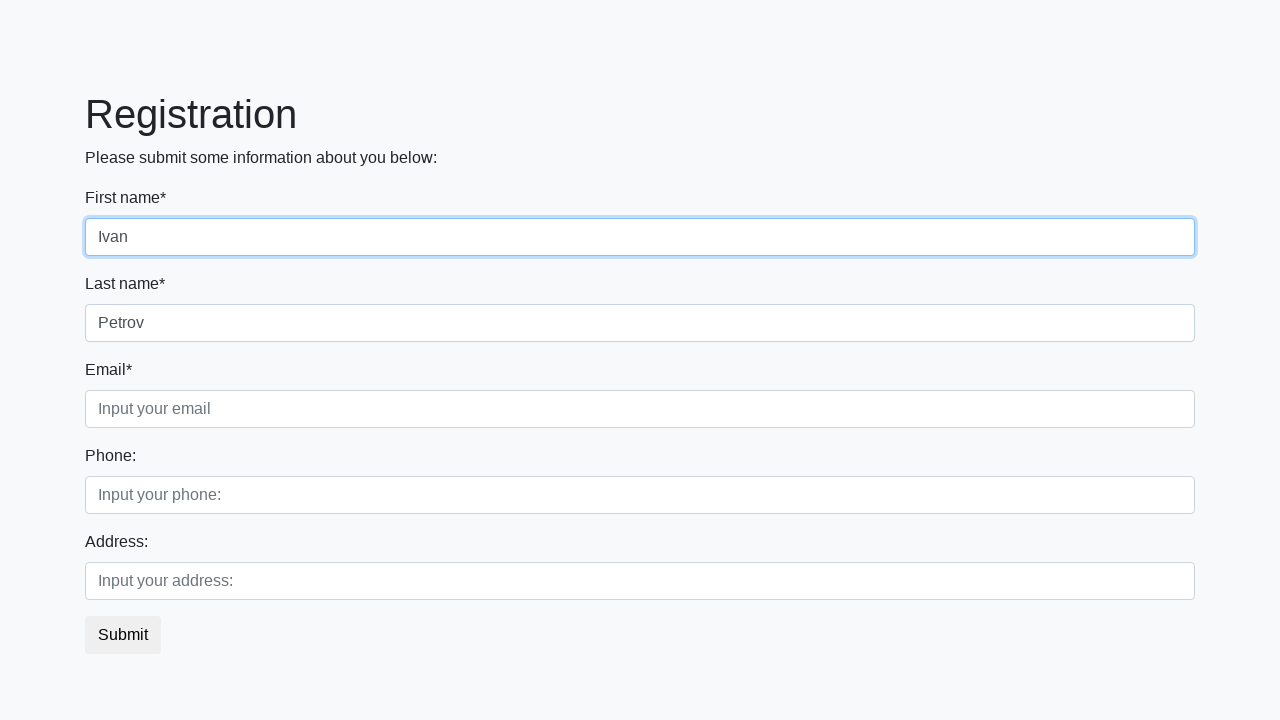

Filled email field with 'ivanoviv@gmail.com' on //input[@placeholder="Input your email"]
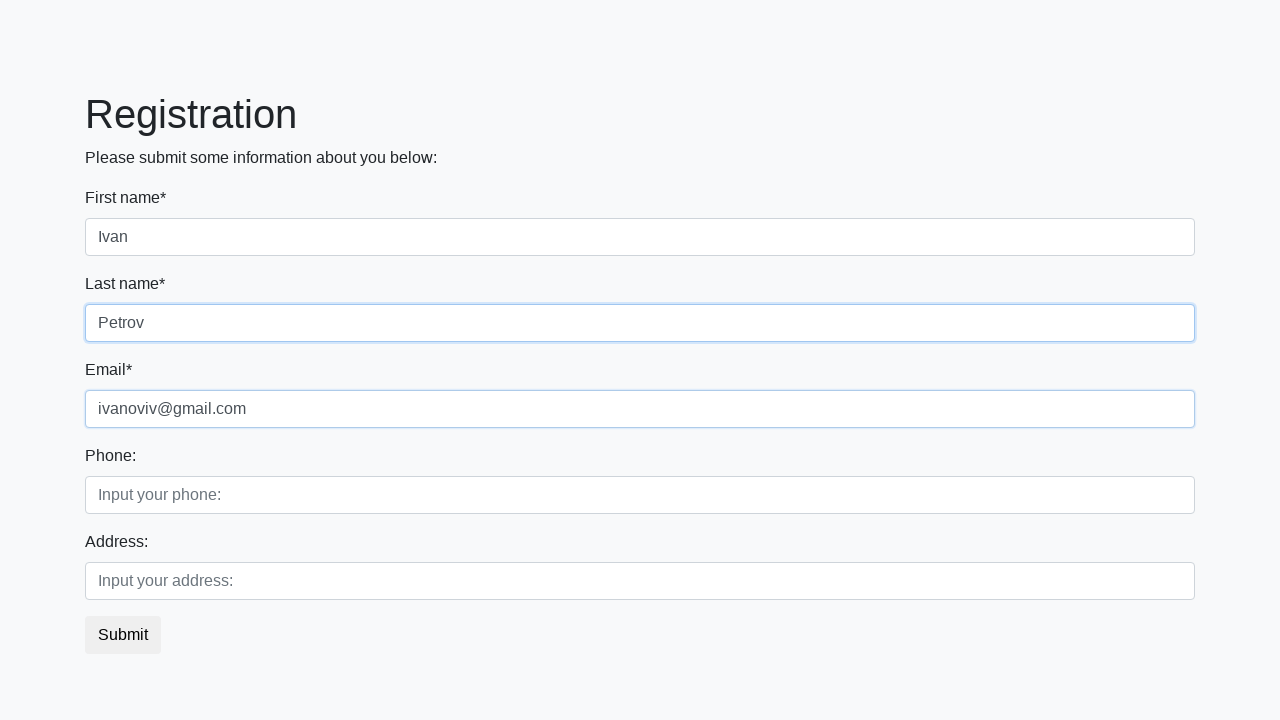

Clicked submit button to register at (123, 635) on button.btn
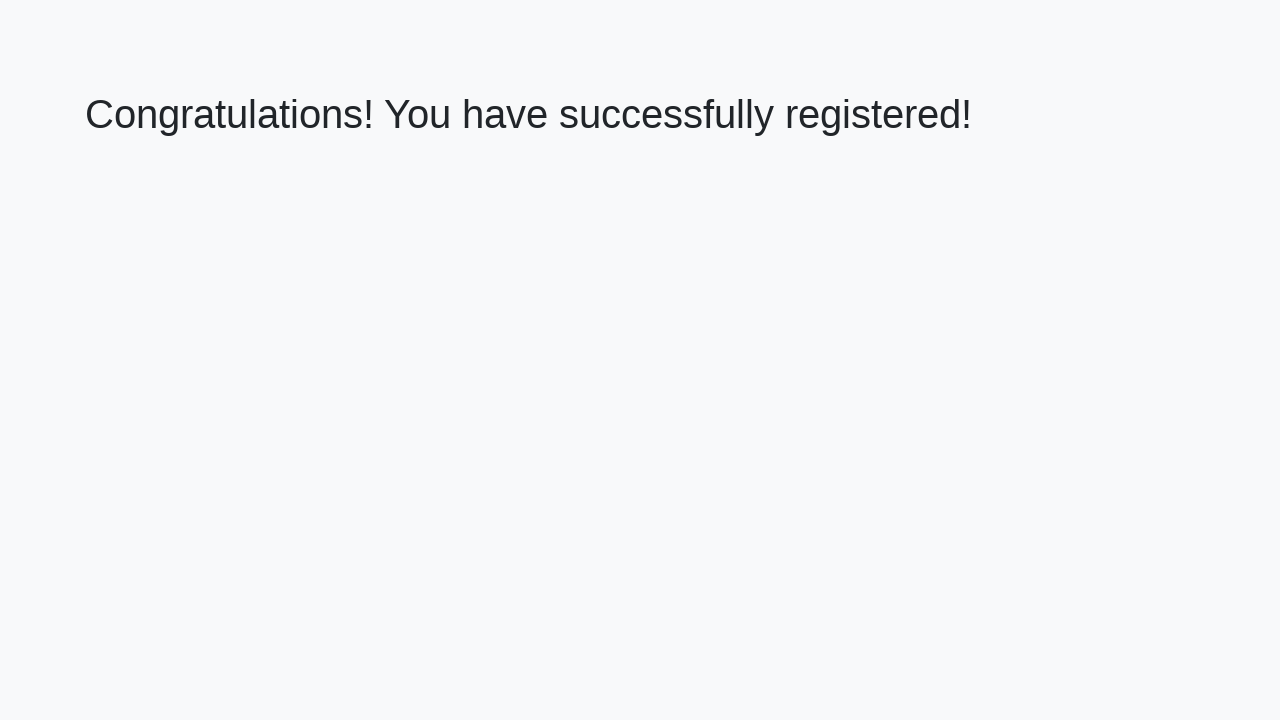

Success message heading appeared
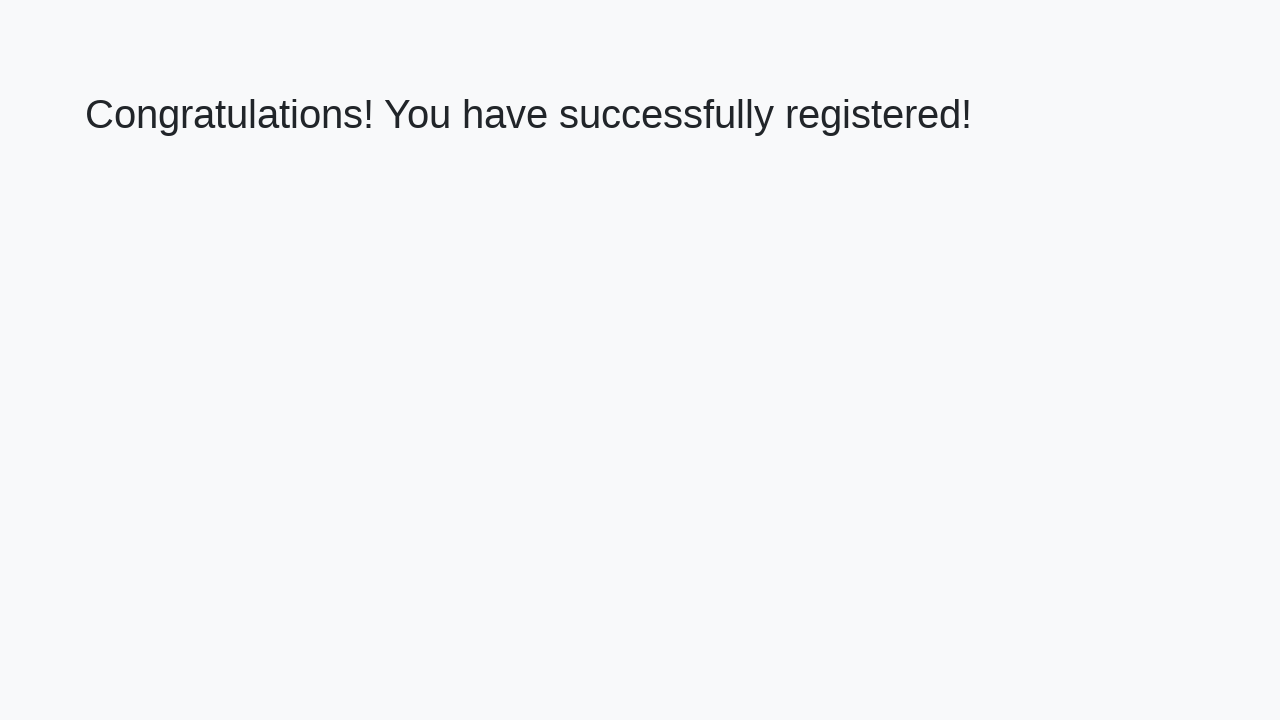

Retrieved success message text: 'Congratulations! You have successfully registered!'
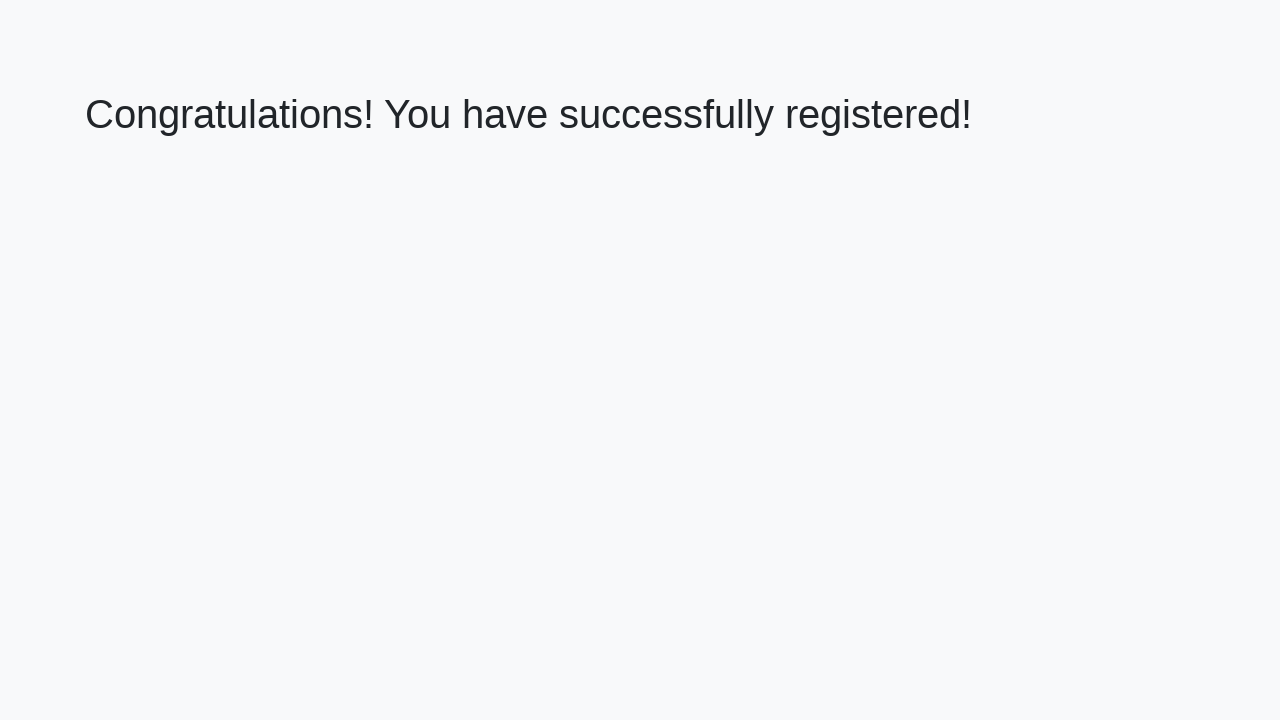

Verified success message matches expected text
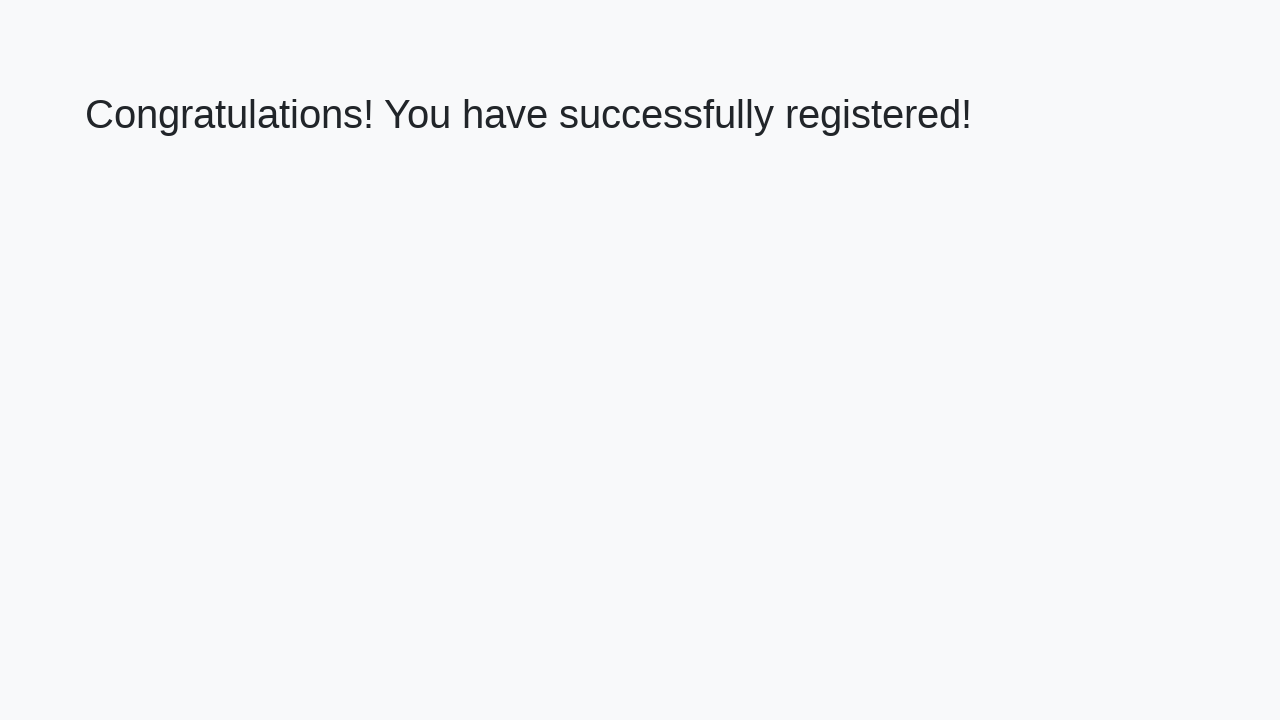

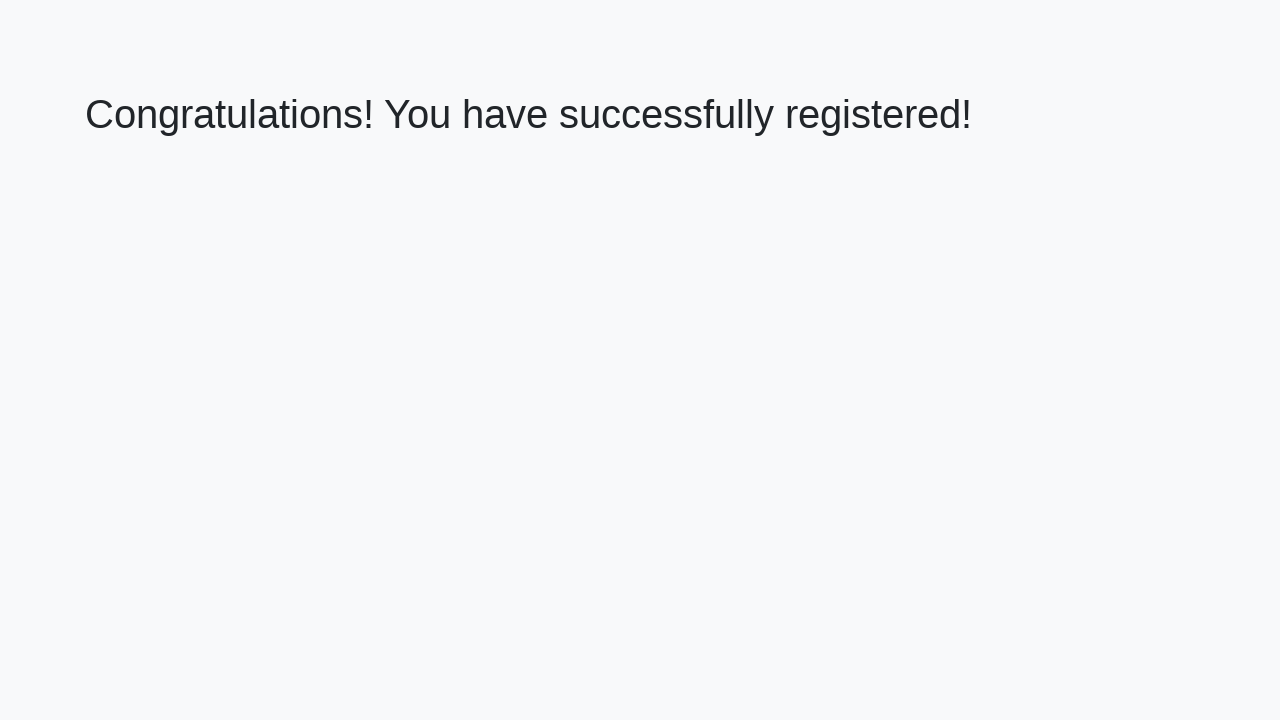